Navigates to a party website and performs a click on the page body.

Starting URL: https://party.wearezizo.com/

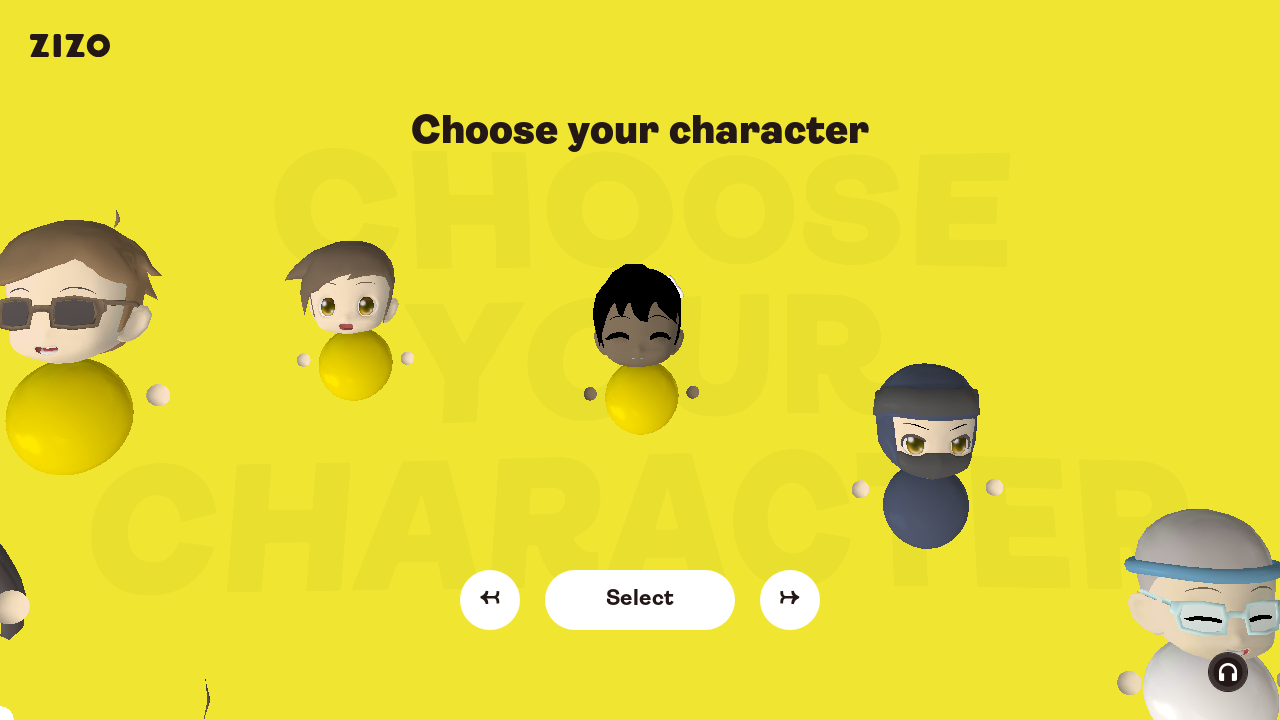

Navigated to party website at https://party.wearezizo.com/
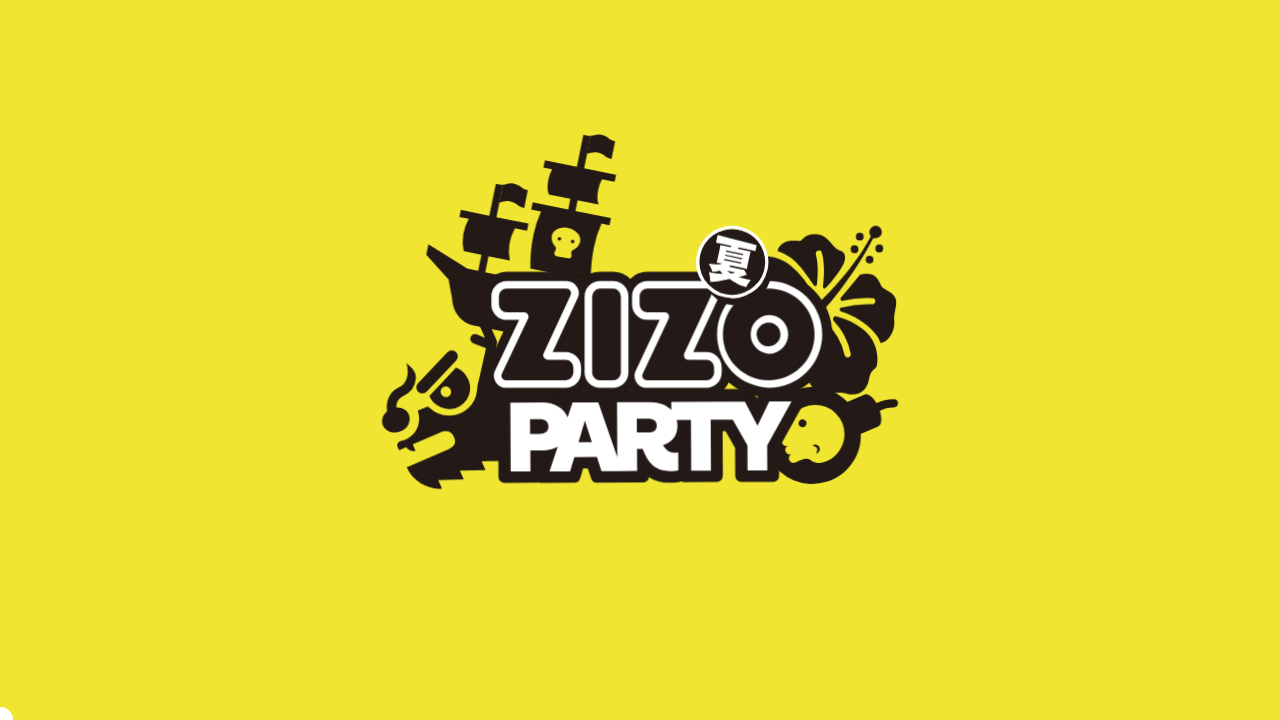

Clicked on page body element at (640, 360) on html
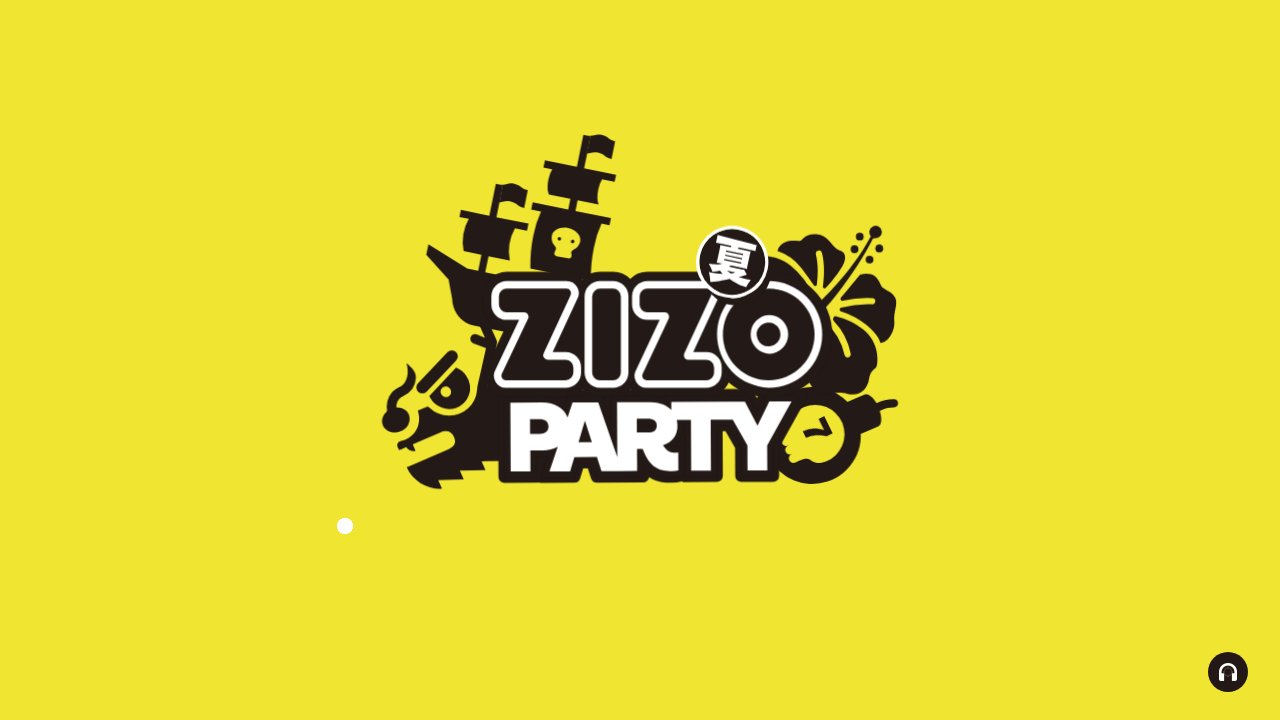

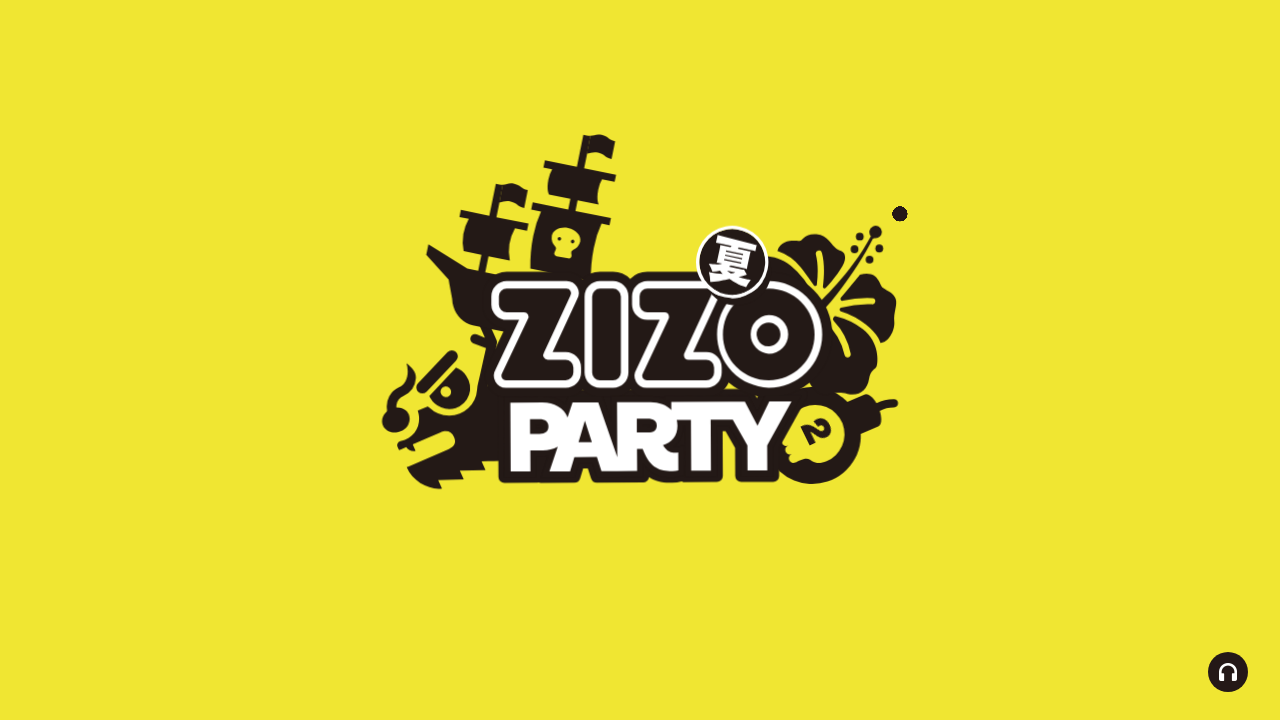